Tests that the form layout adapts properly on smaller screen sizes by verifying form fields remain visible

Starting URL: https://davi-vert.vercel.app/index.html

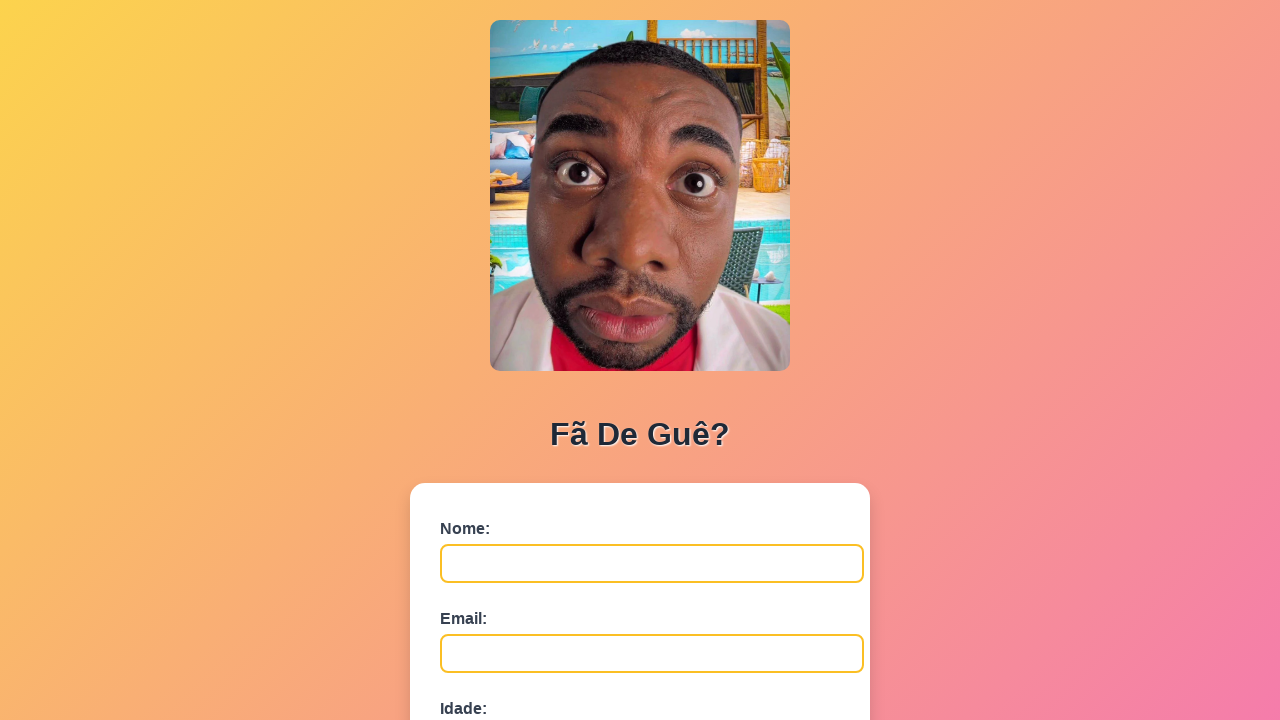

Cleared localStorage
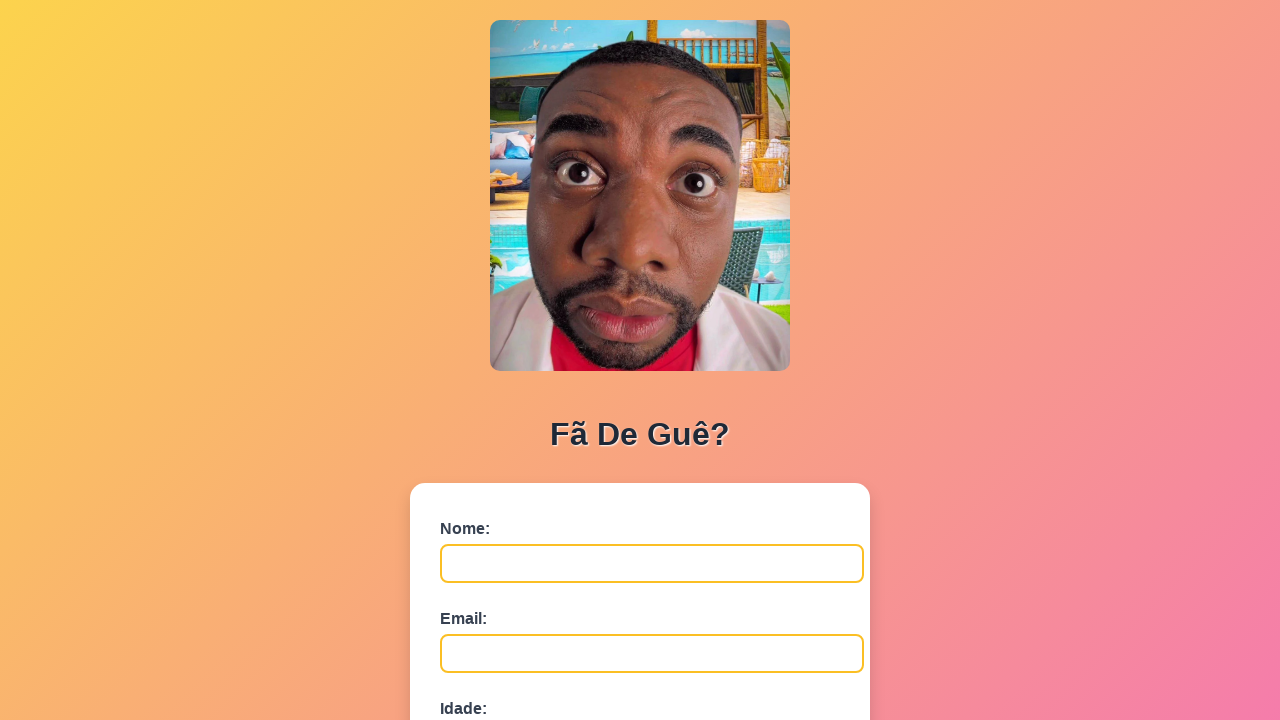

Resized viewport to small screen (500x800)
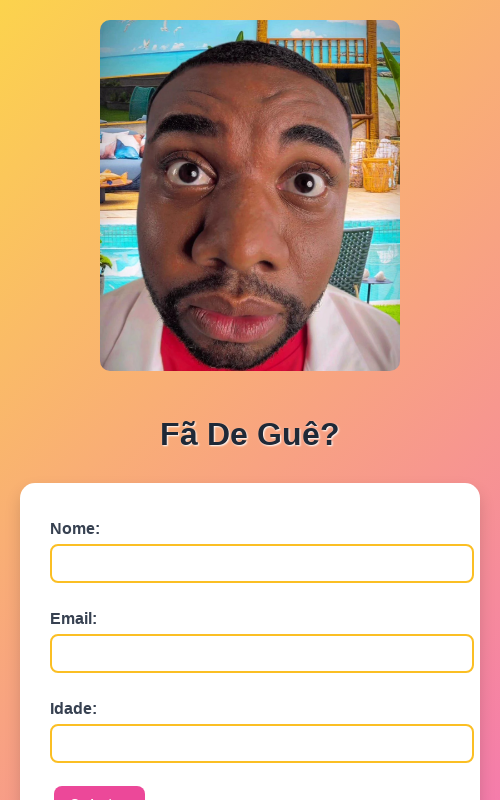

Verified nome field is visible on small screen
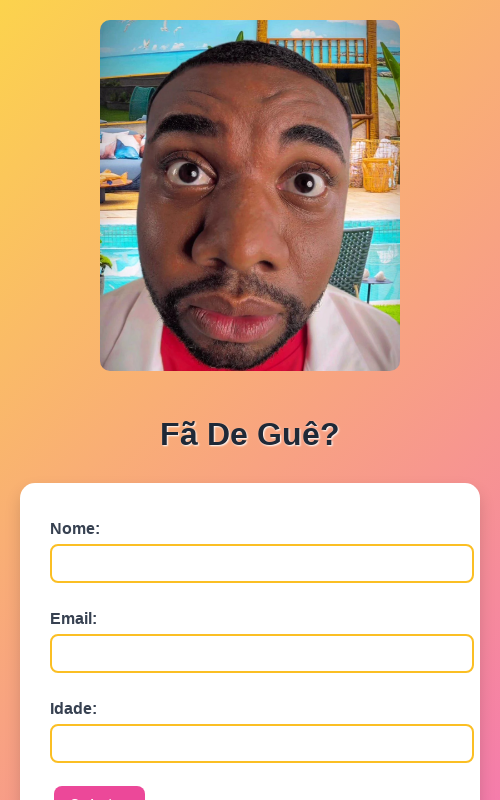

Verified email field is visible on small screen
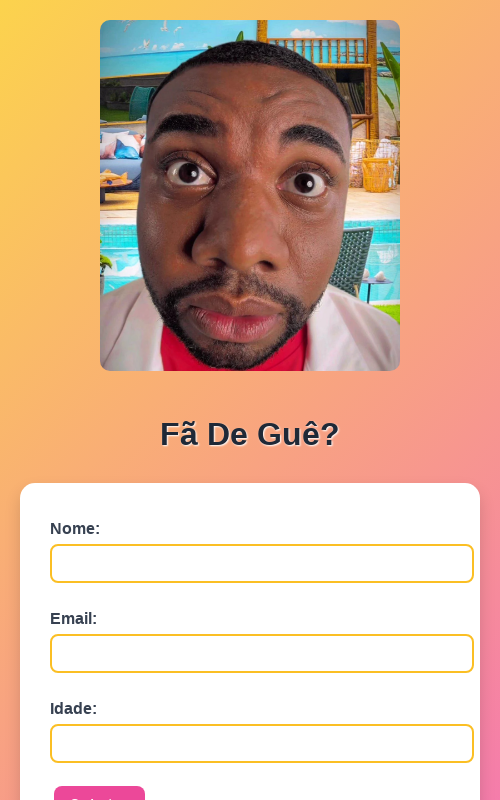

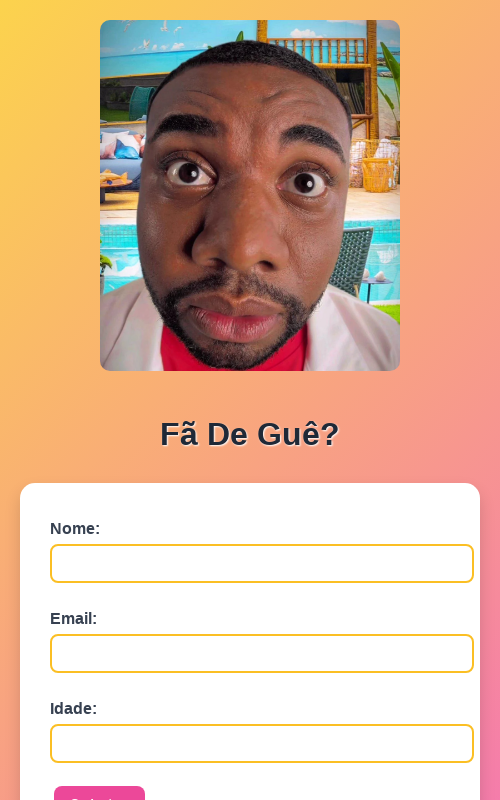